Tests mouse hover functionality on four image elements, verifying that hovering over each image reveals the correct text label (Compass, Calendar, Award, Landscape).

Starting URL: https://bonigarcia.dev/selenium-webdriver-java/mouse-over.html

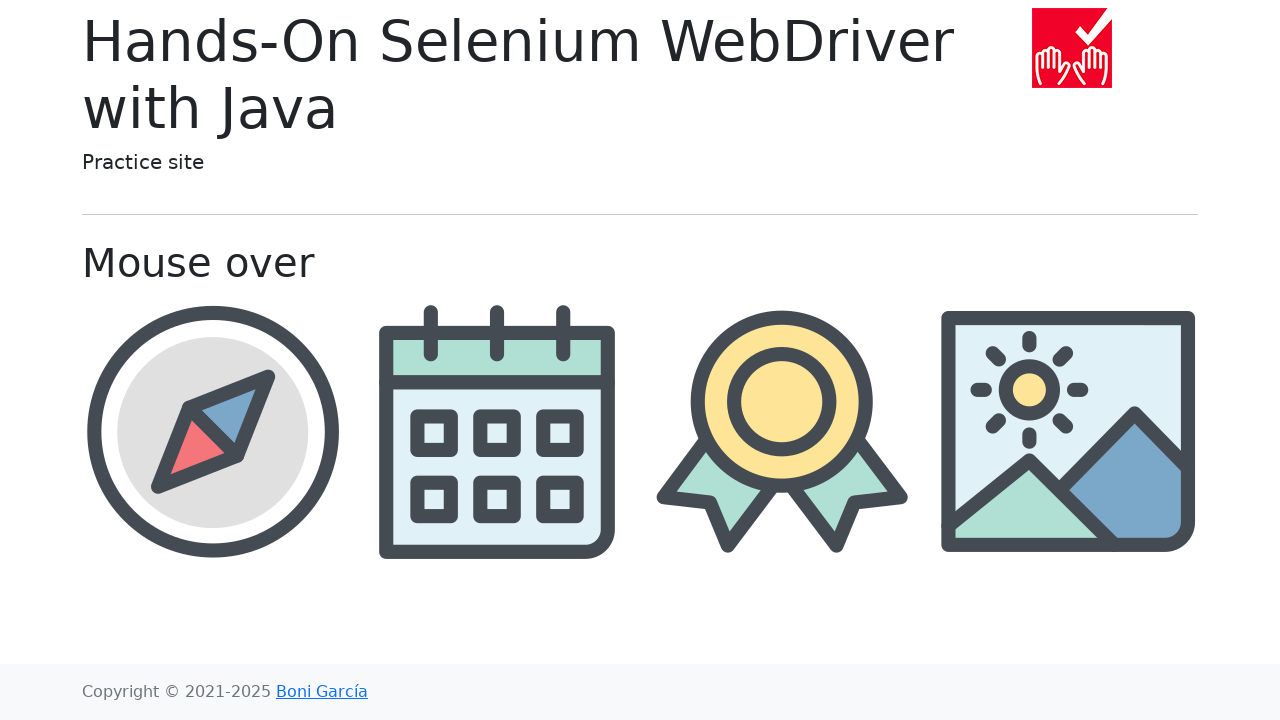

Navigated to mouse-over test page
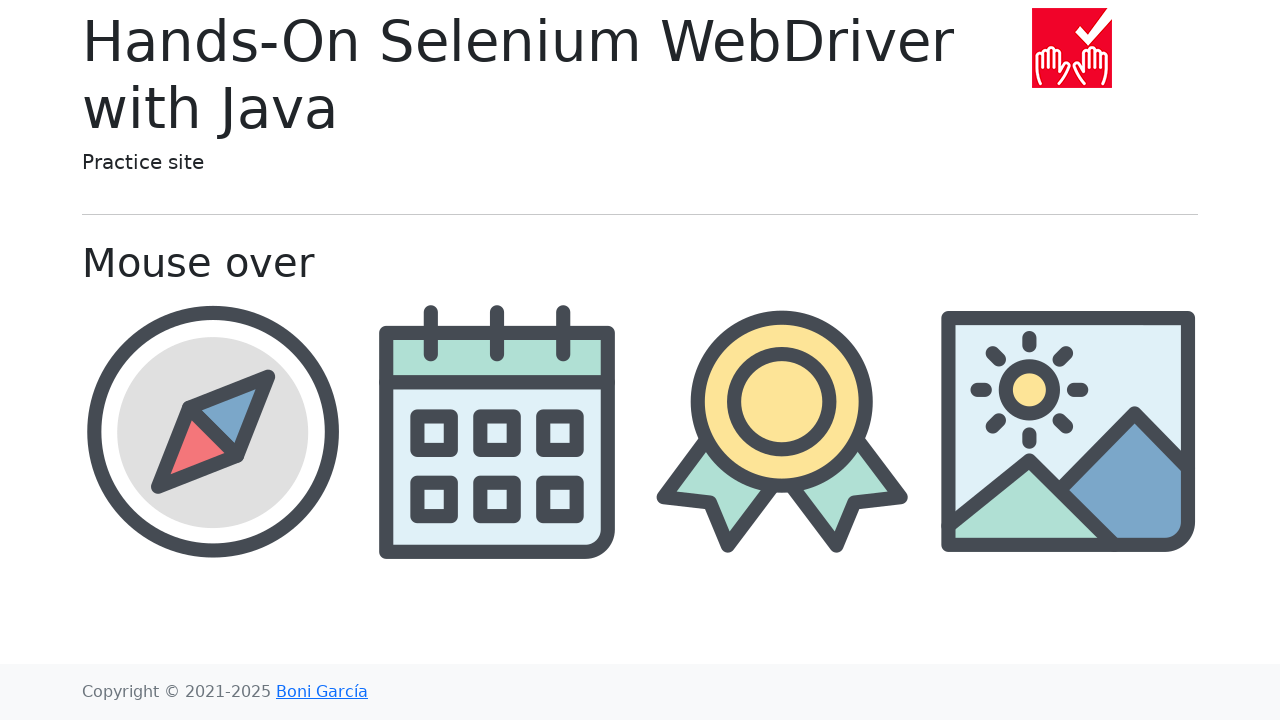

Defined expected text labels for images
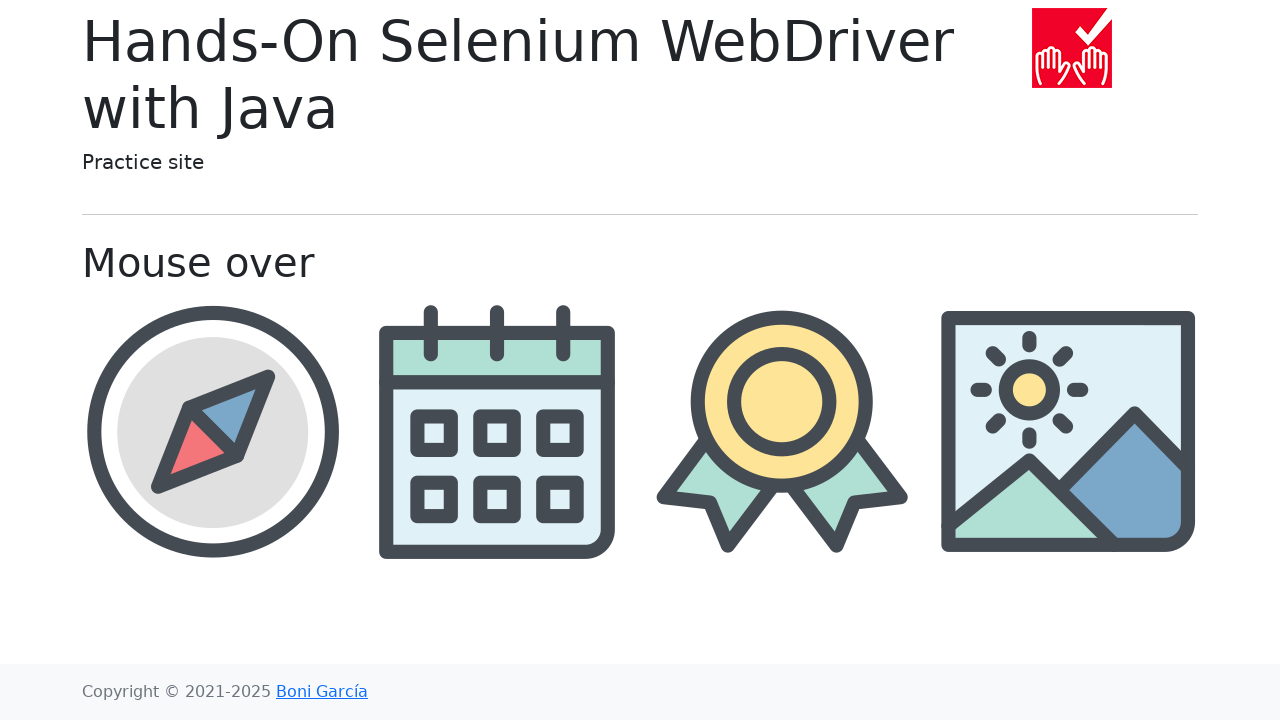

Located all image figure elements
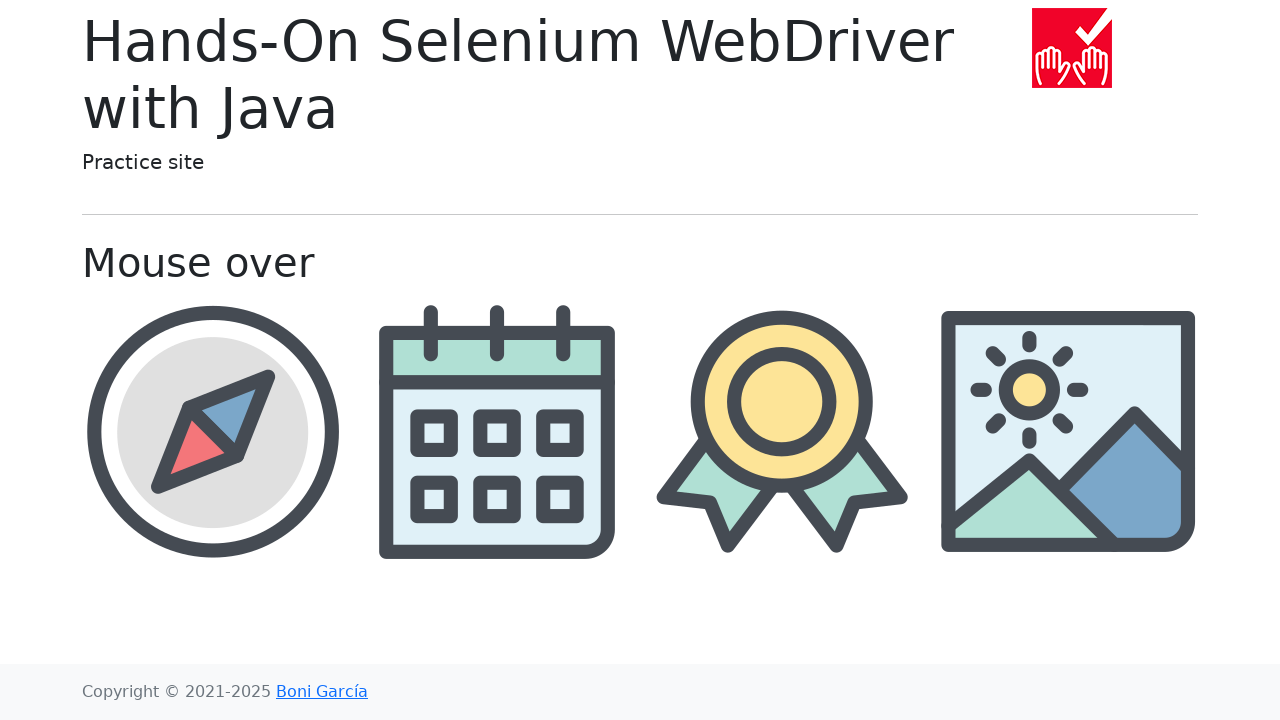

Located all text label elements
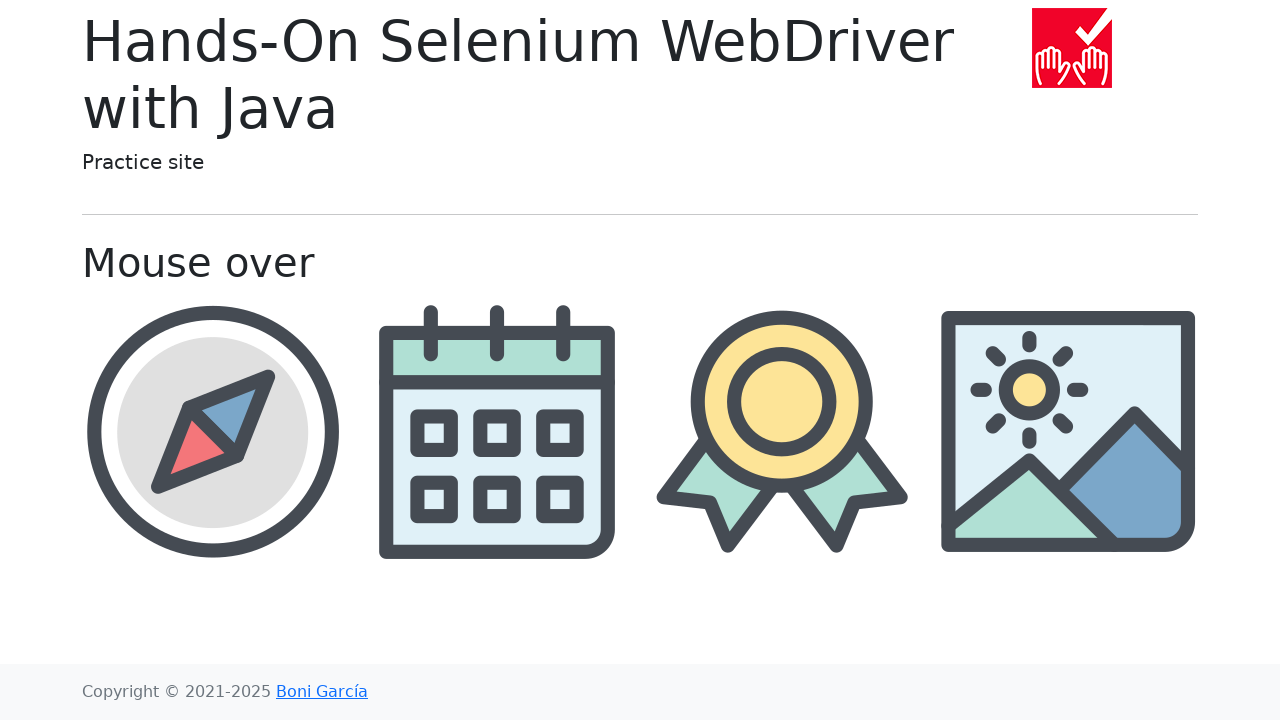

Hovered over image 1 at (212, 431) on xpath=//*[@class='figure text-center col-3 py-2'] >> nth=0
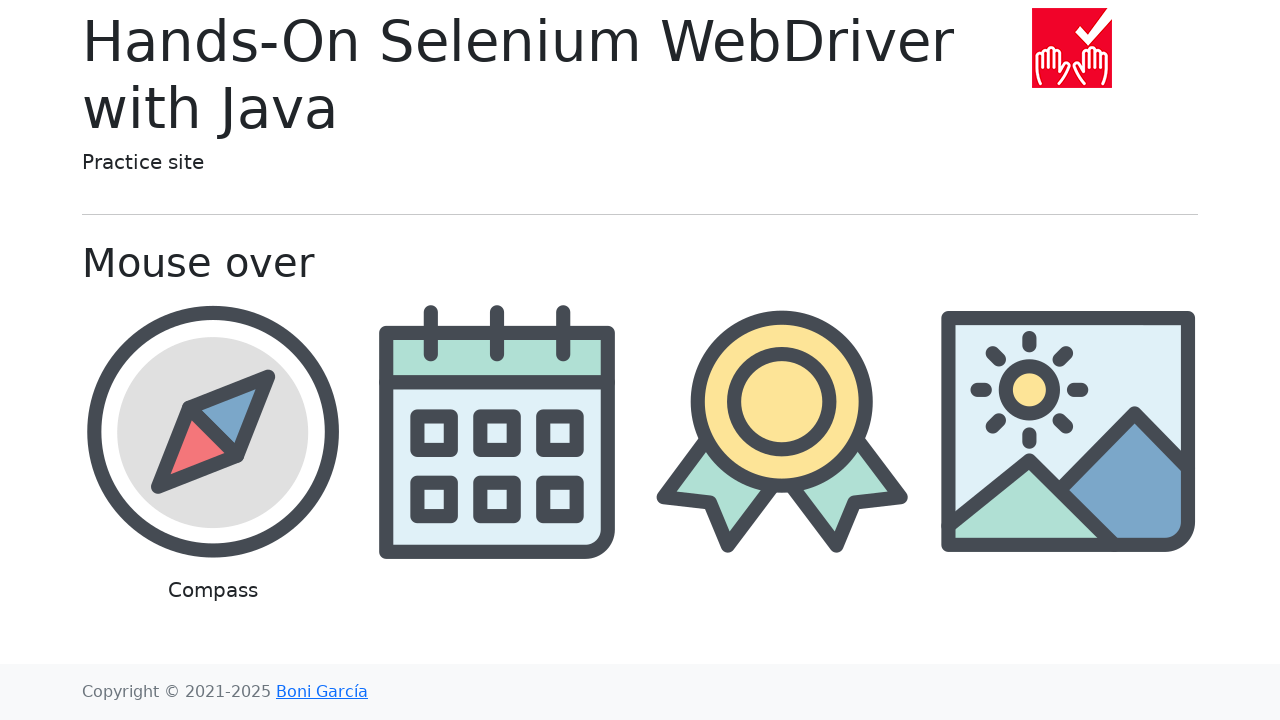

Verified text label 'Compass' is displayed correctly
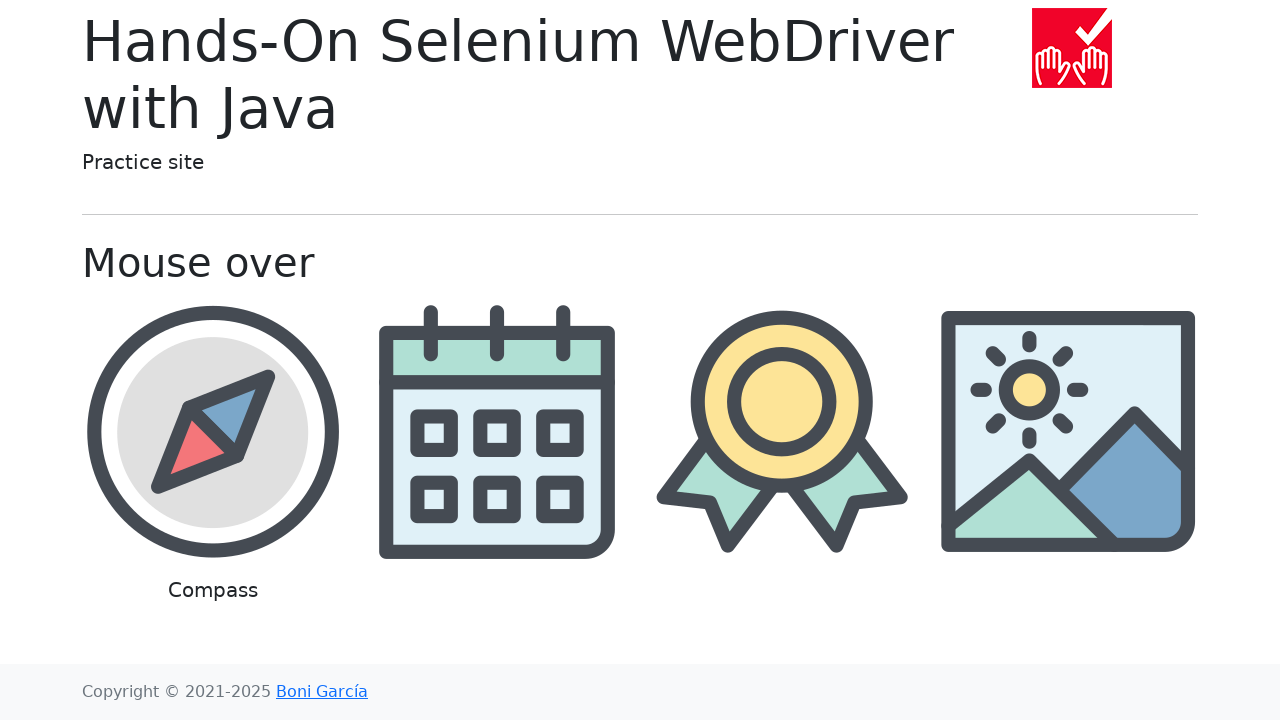

Hovered over image 2 at (498, 470) on xpath=//*[@class='figure text-center col-3 py-2'] >> nth=1
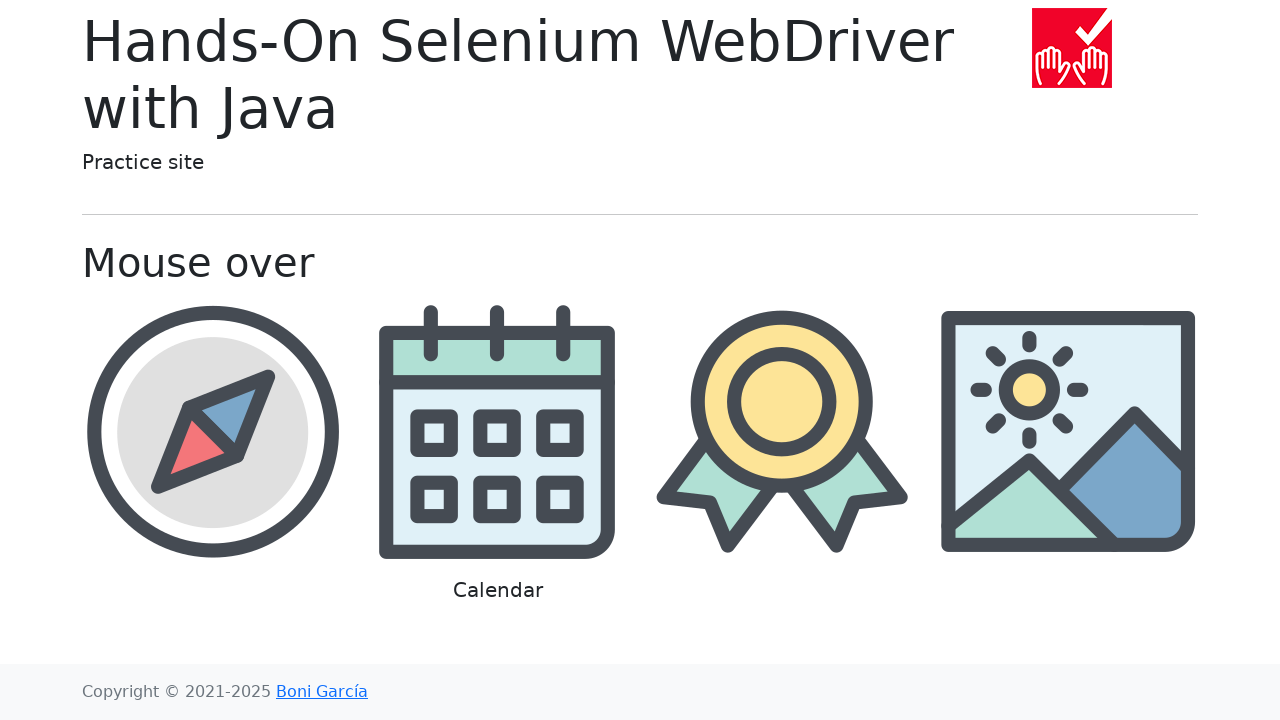

Verified text label 'Calendar' is displayed correctly
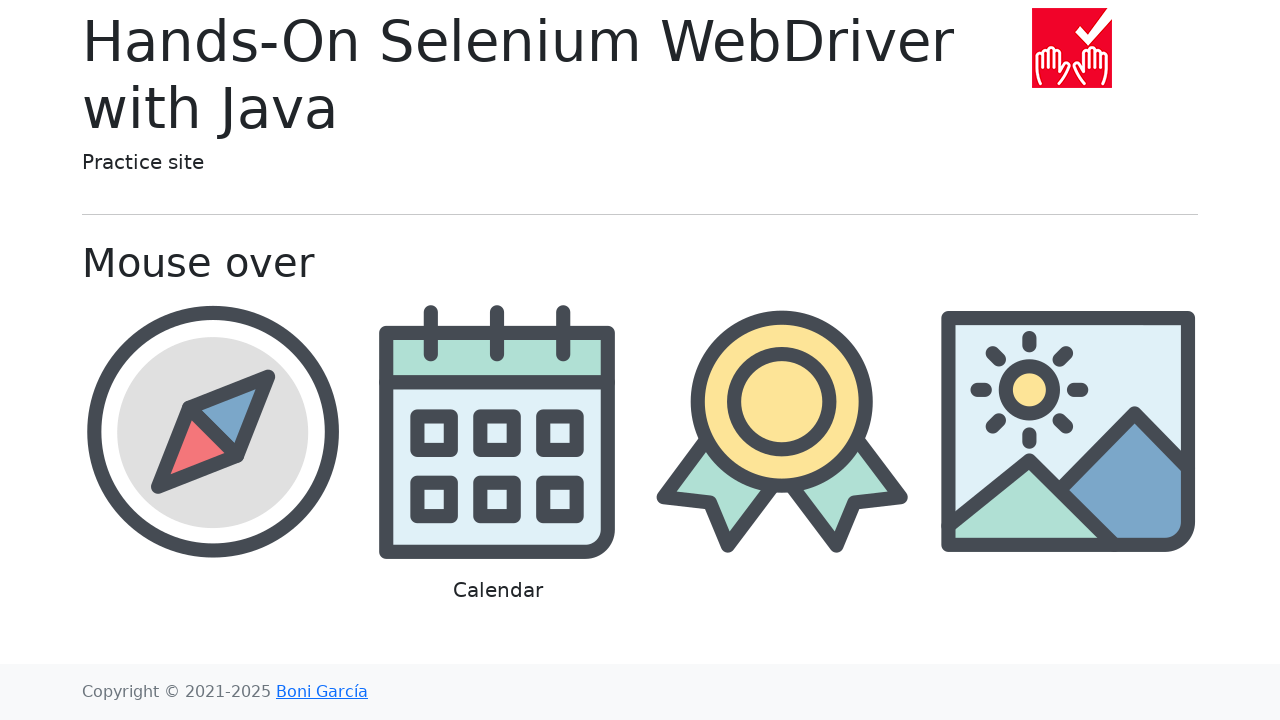

Hovered over image 3 at (782, 470) on xpath=//*[@class='figure text-center col-3 py-2'] >> nth=2
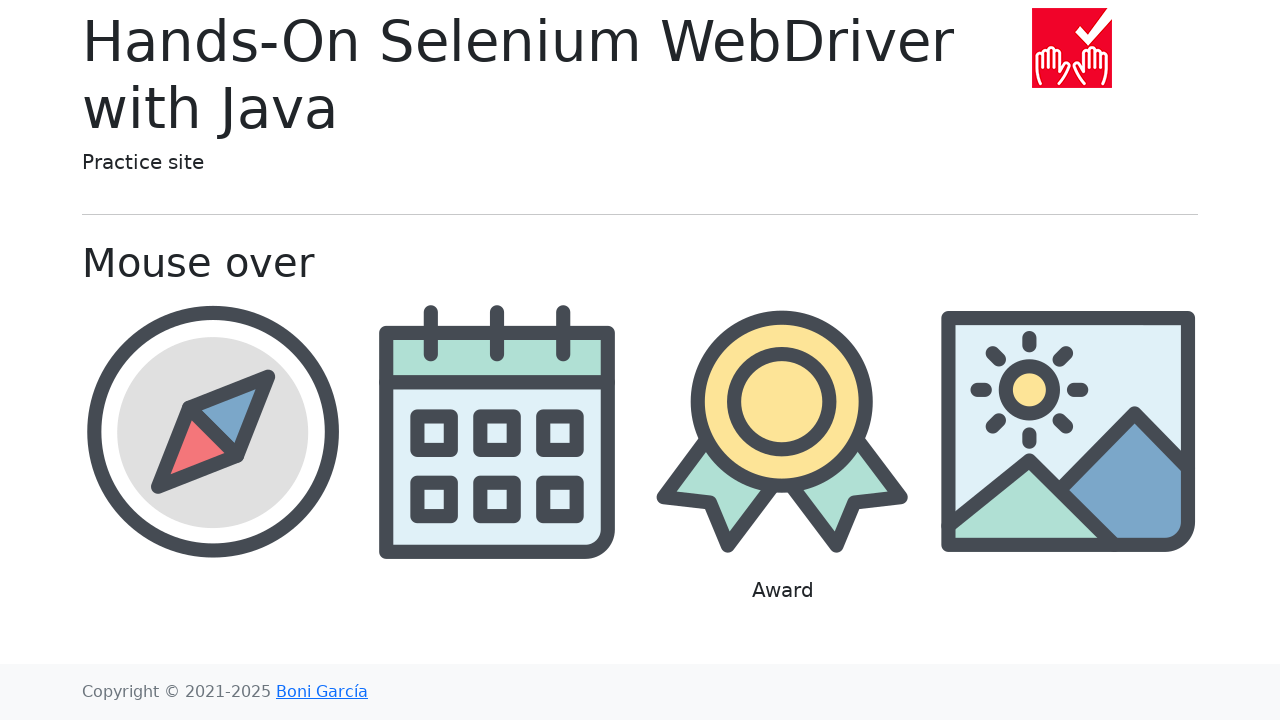

Verified text label 'Award' is displayed correctly
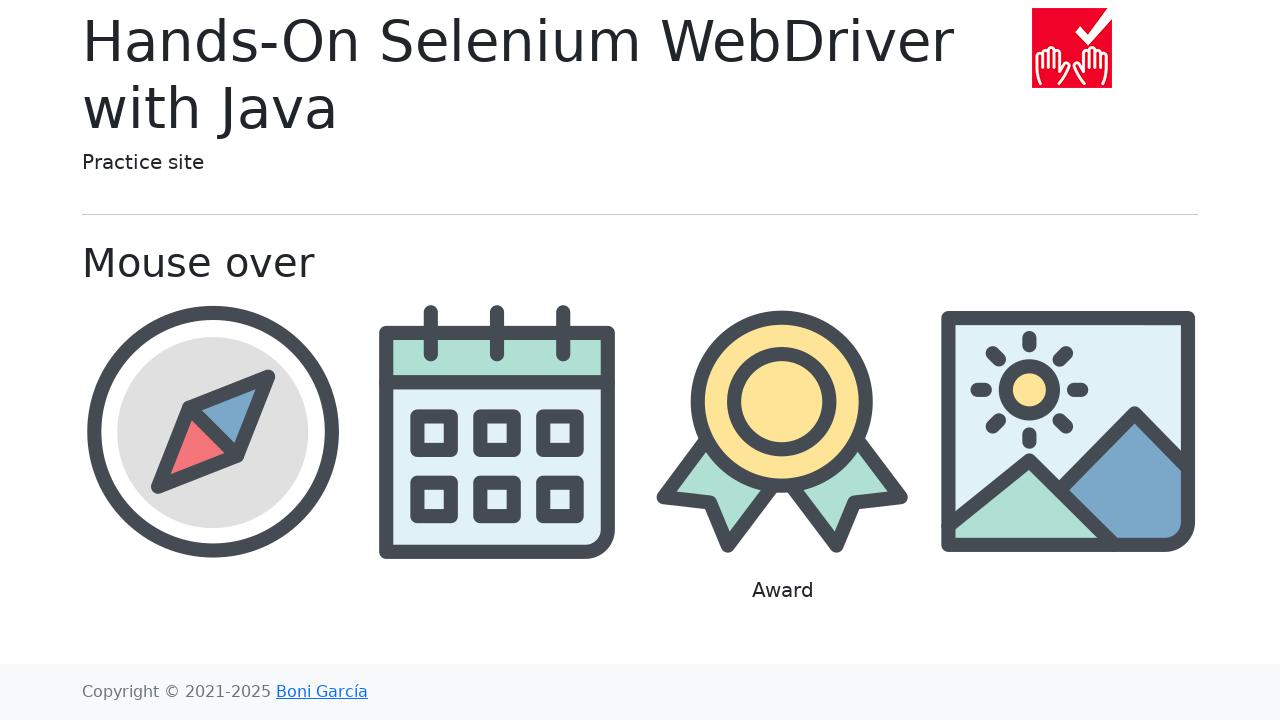

Hovered over image 4 at (1068, 470) on xpath=//*[@class='figure text-center col-3 py-2'] >> nth=3
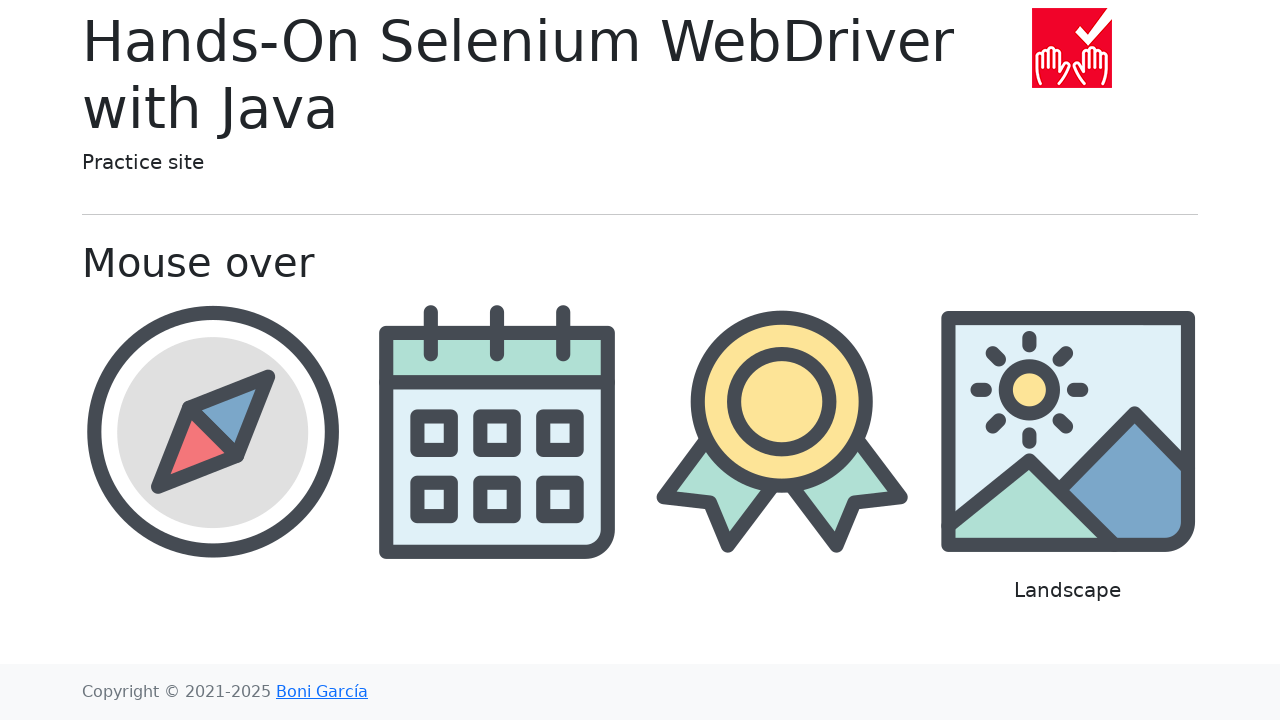

Verified text label 'Landscape' is displayed correctly
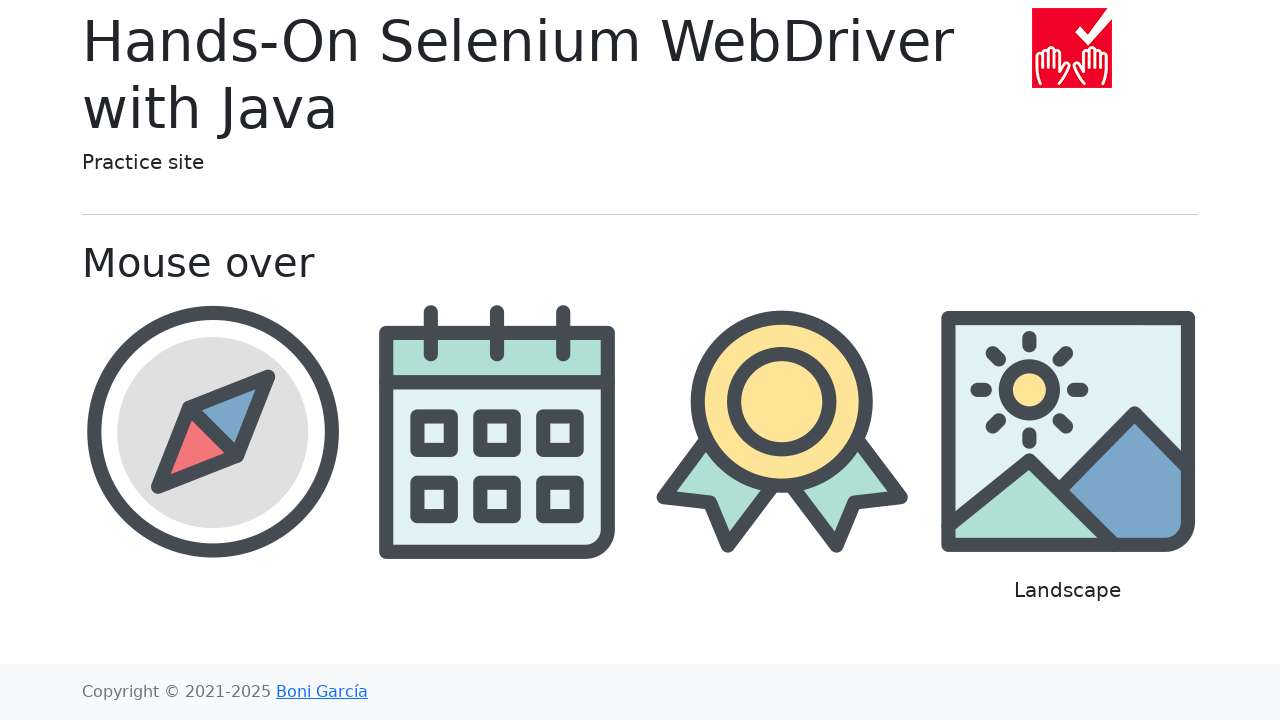

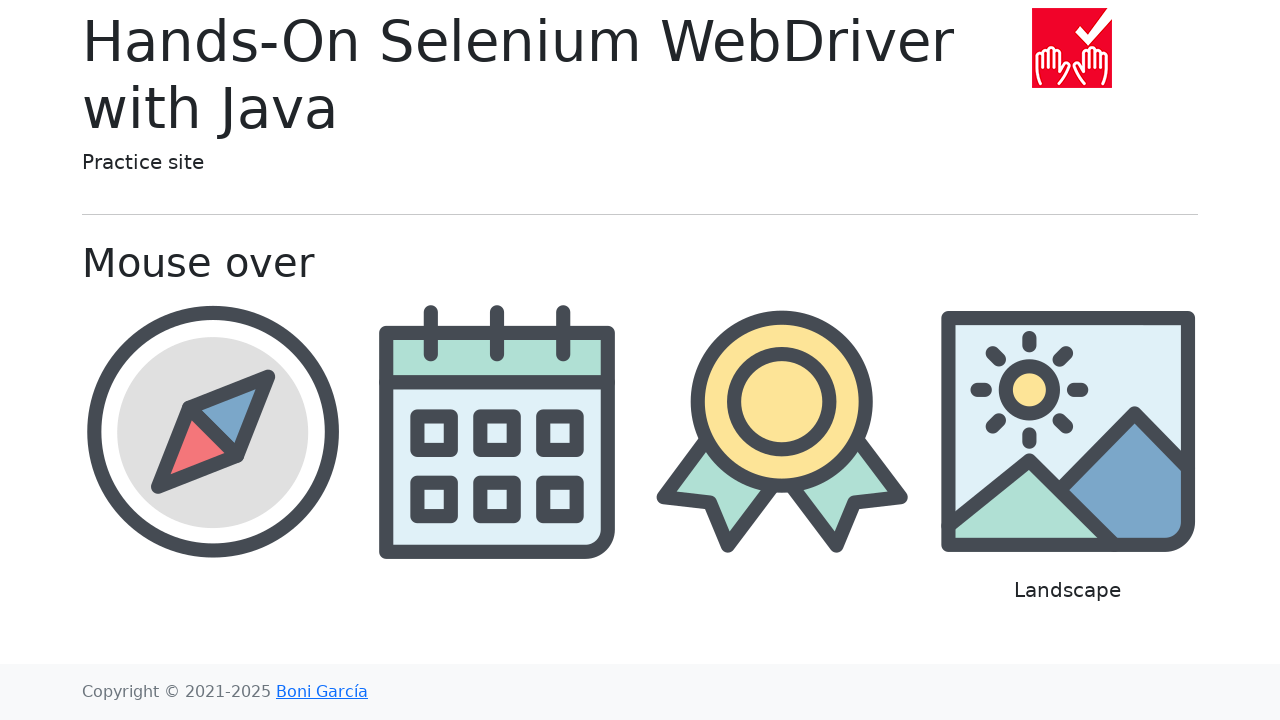